Tests advanced drag and drop using manual mouse events - hover, mouse down, hover target, mouse up

Starting URL: https://commitquality.com/practice-drag-and-drop

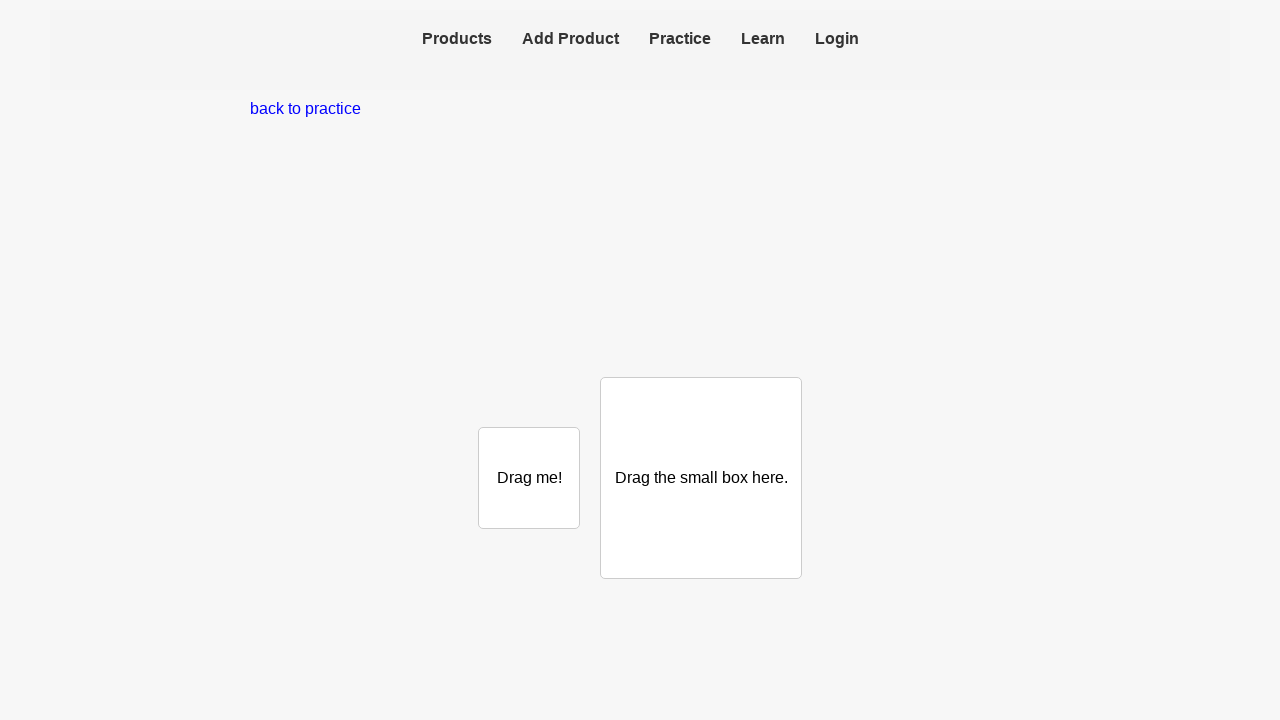

Hovered over the small box (drag source) at (529, 478) on #small-box
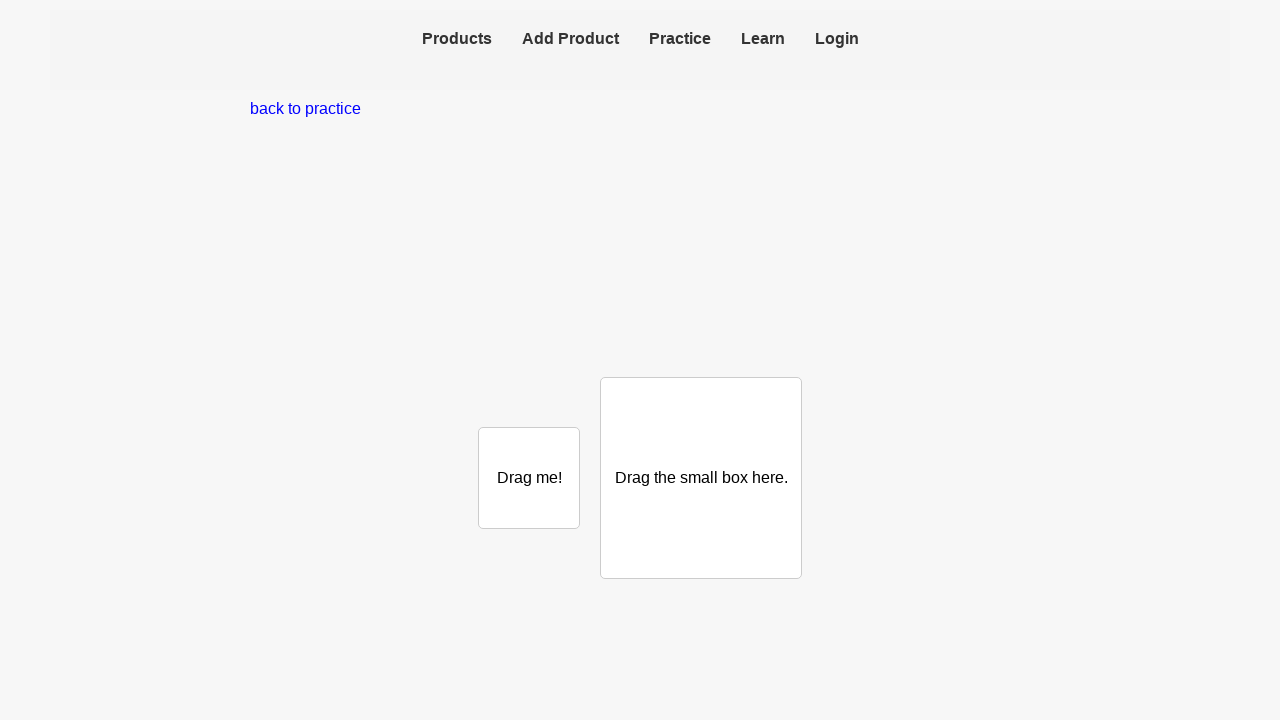

Pressed mouse button down on small box at (529, 478)
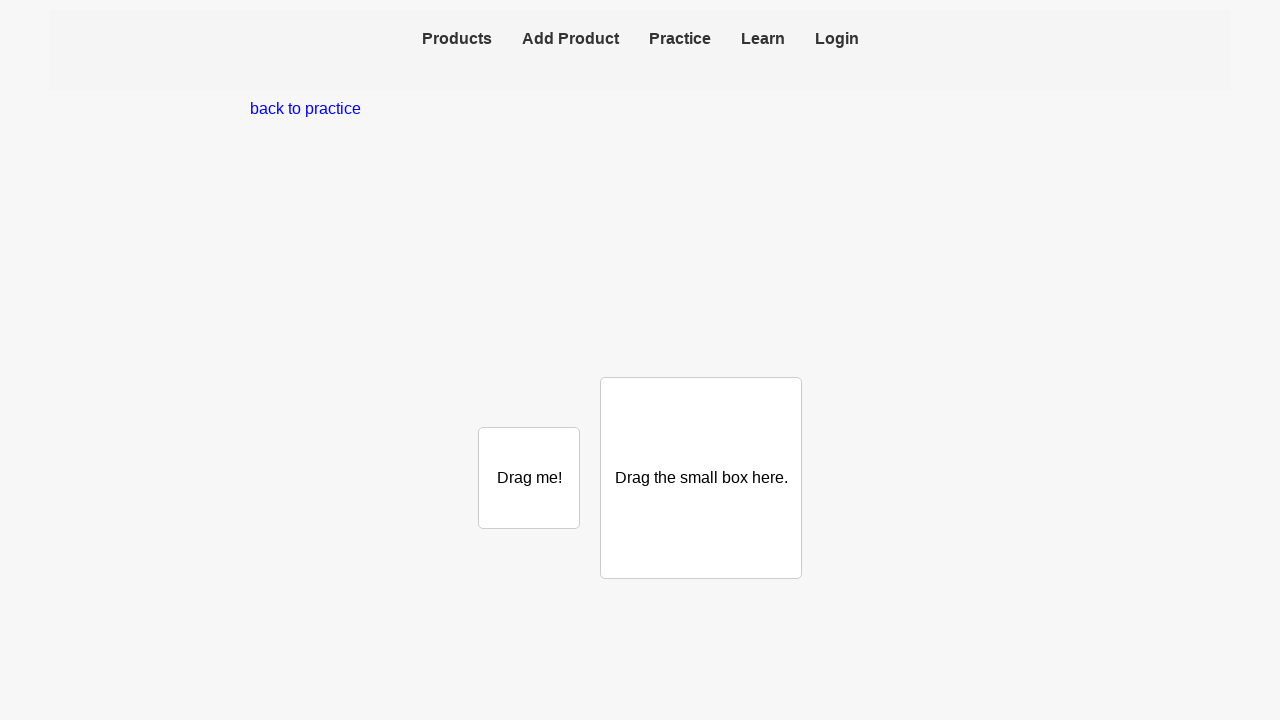

Hovered over the large box (drag target) at (701, 478) on .large-box
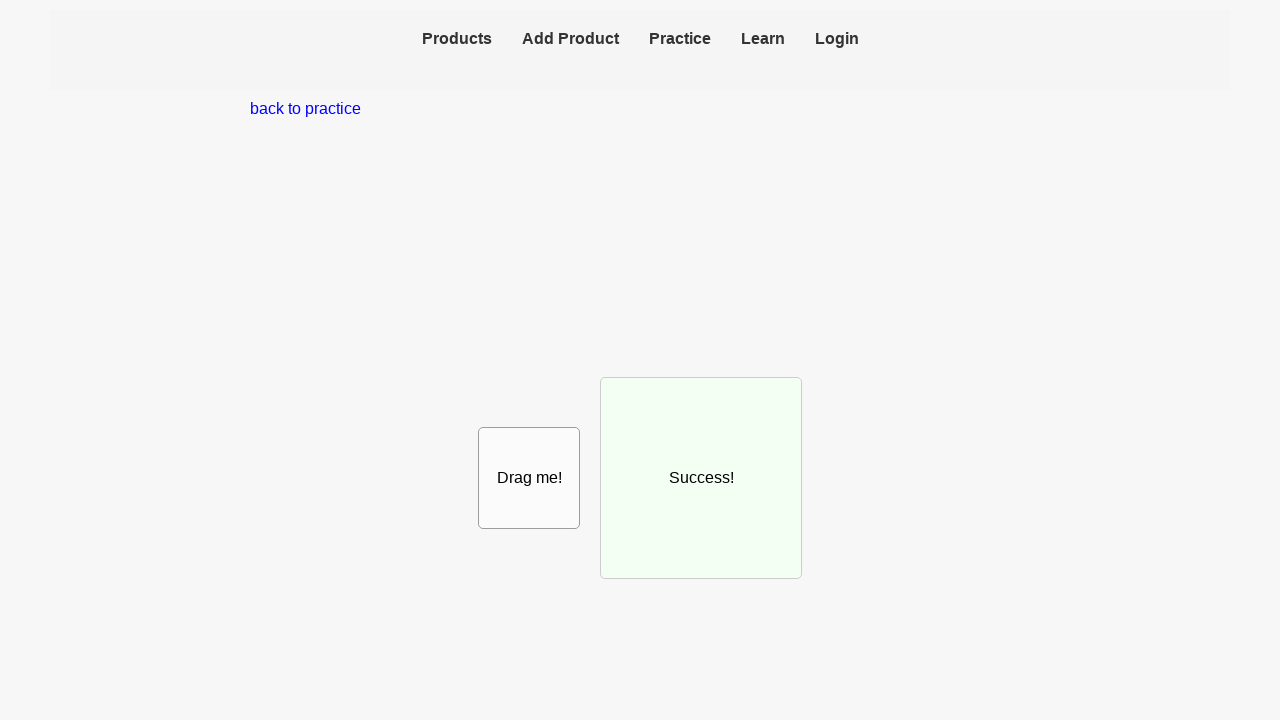

Released mouse button to complete drag and drop at (701, 478)
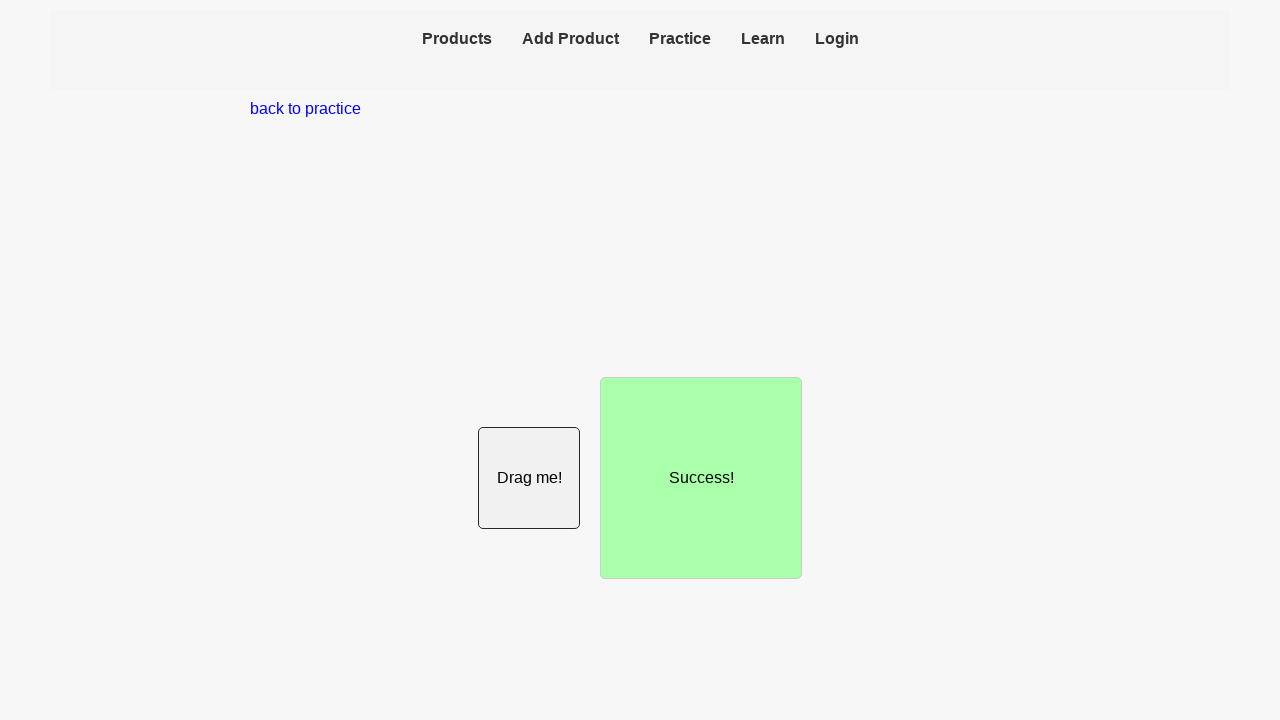

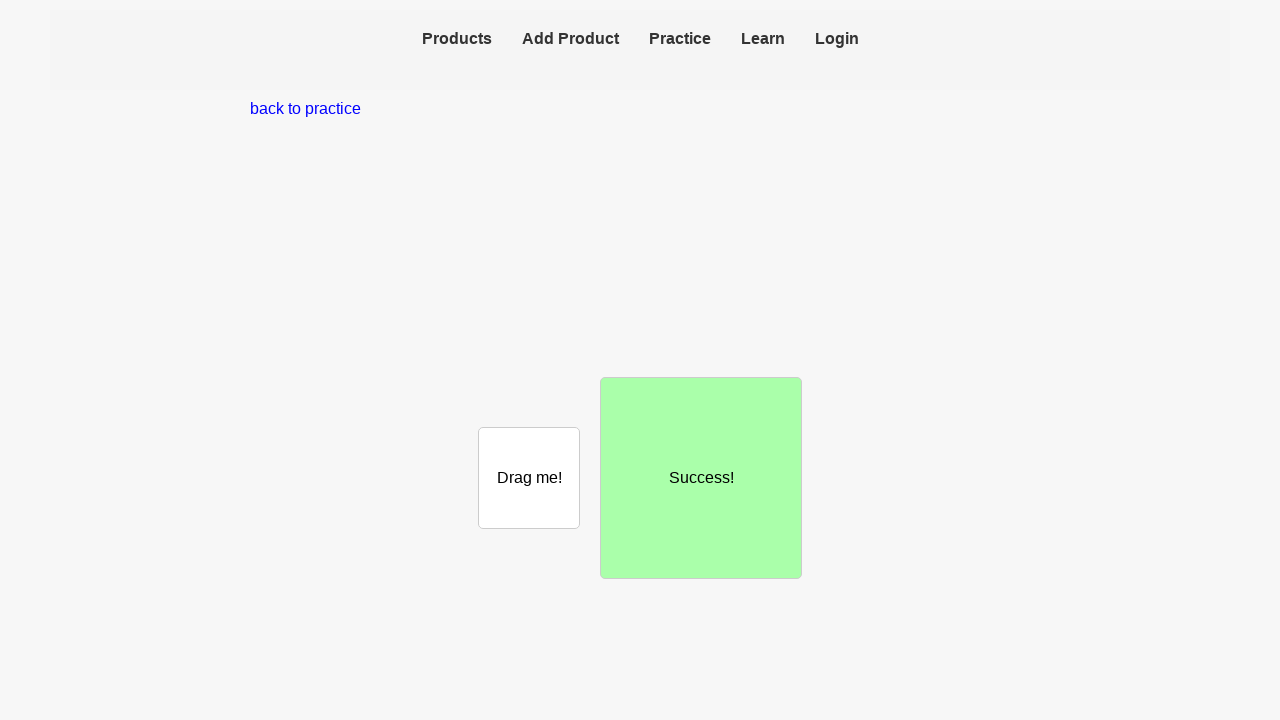